Tests double-click functionality by scrolling to and double-clicking a button element

Starting URL: http://omayo.blogspot.com

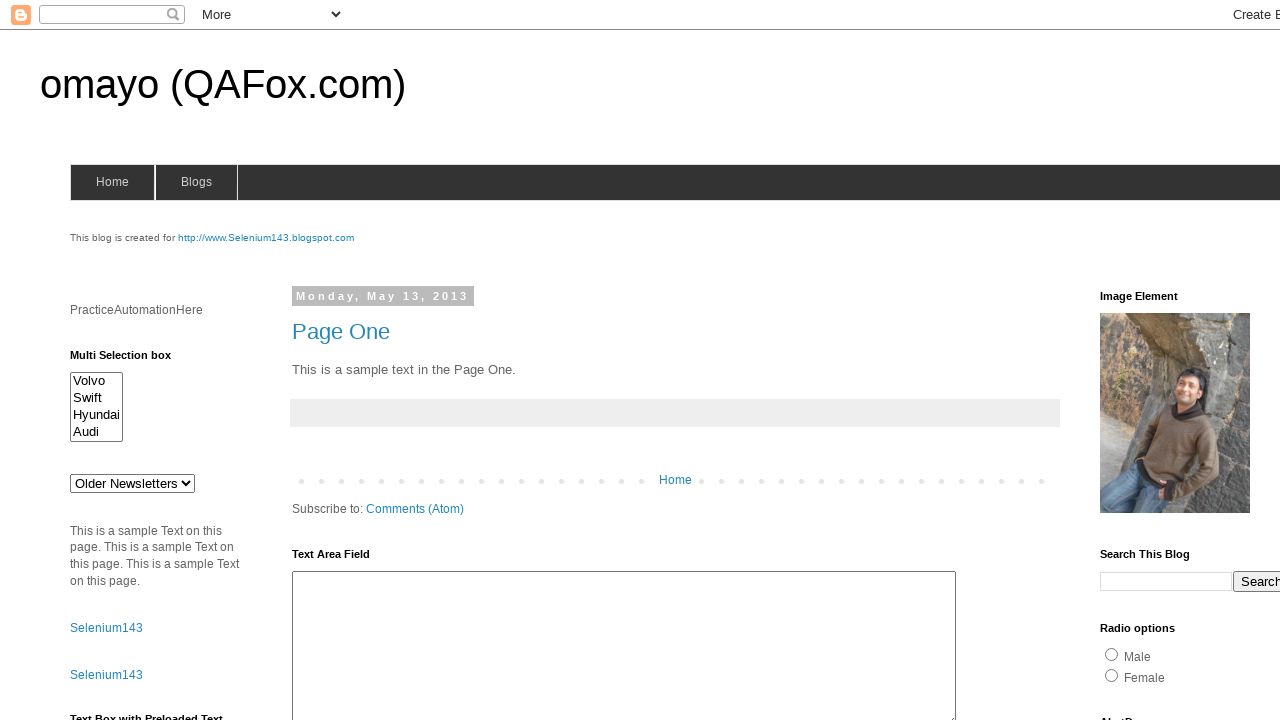

Scrolled 'Double click Here' button into view
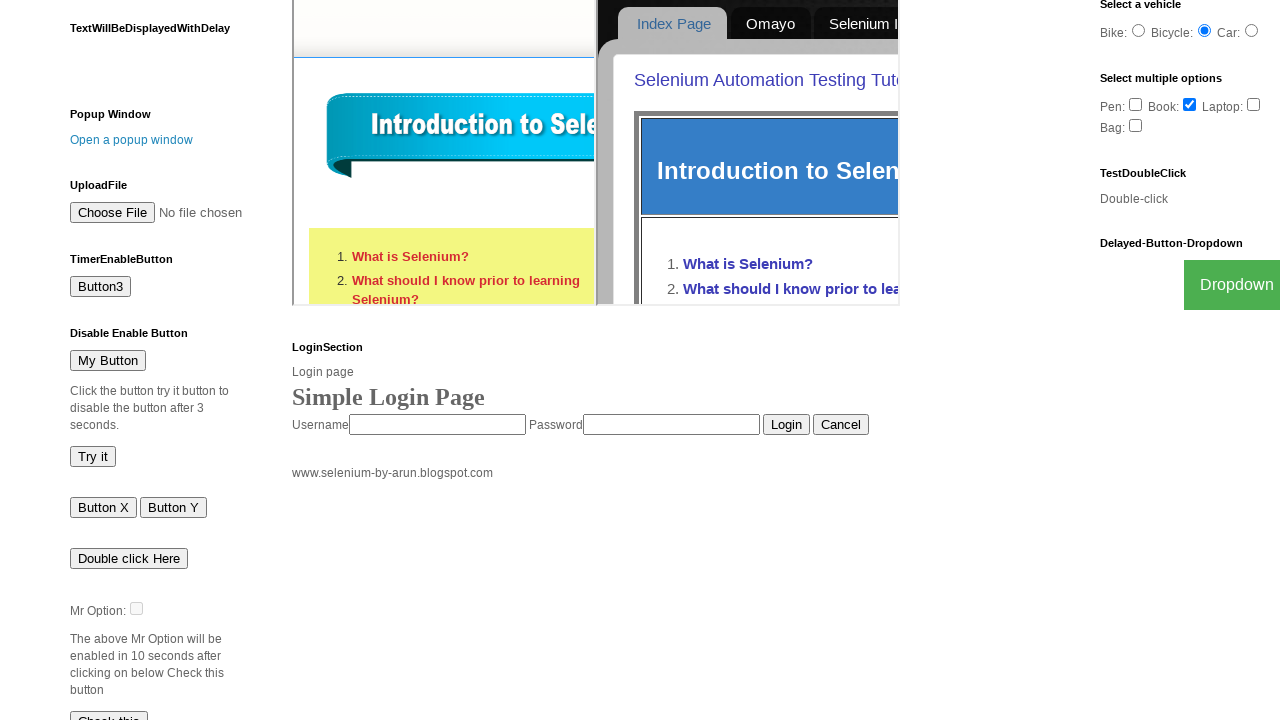

Double-clicked on the 'Double click Here' button at (129, 558) on xpath=//button[contains(text(),'Double click Here')]
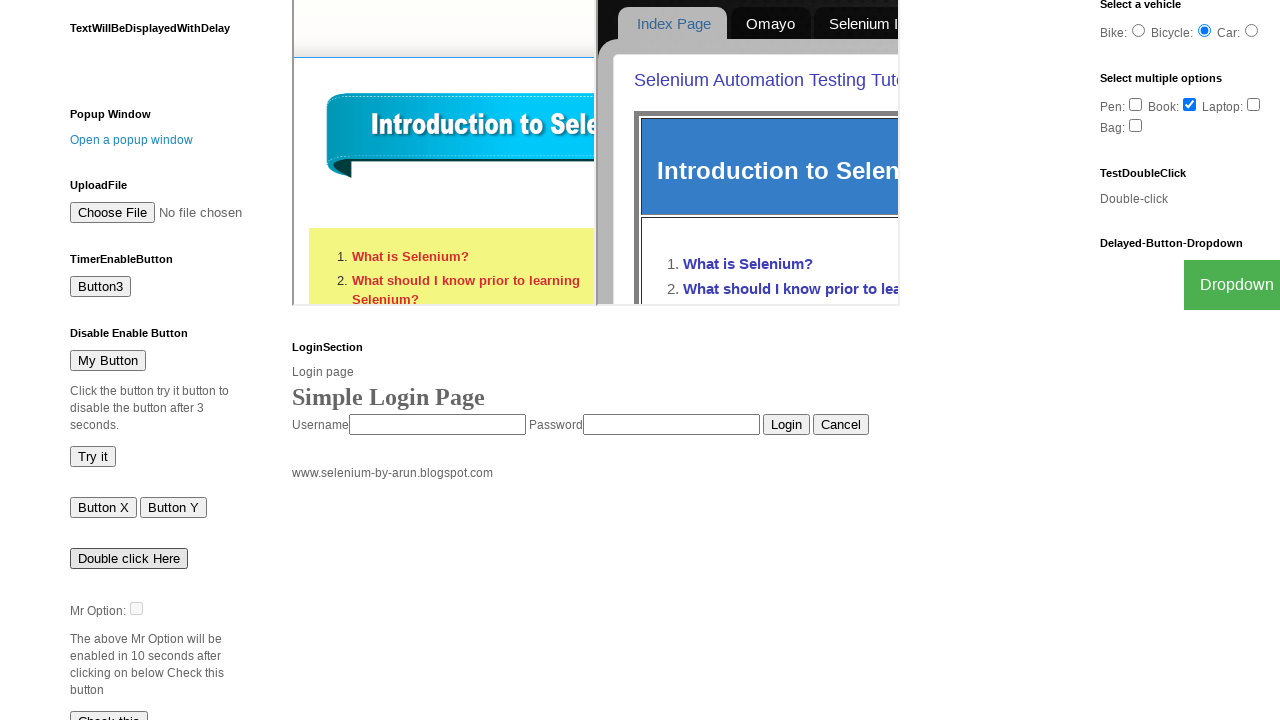

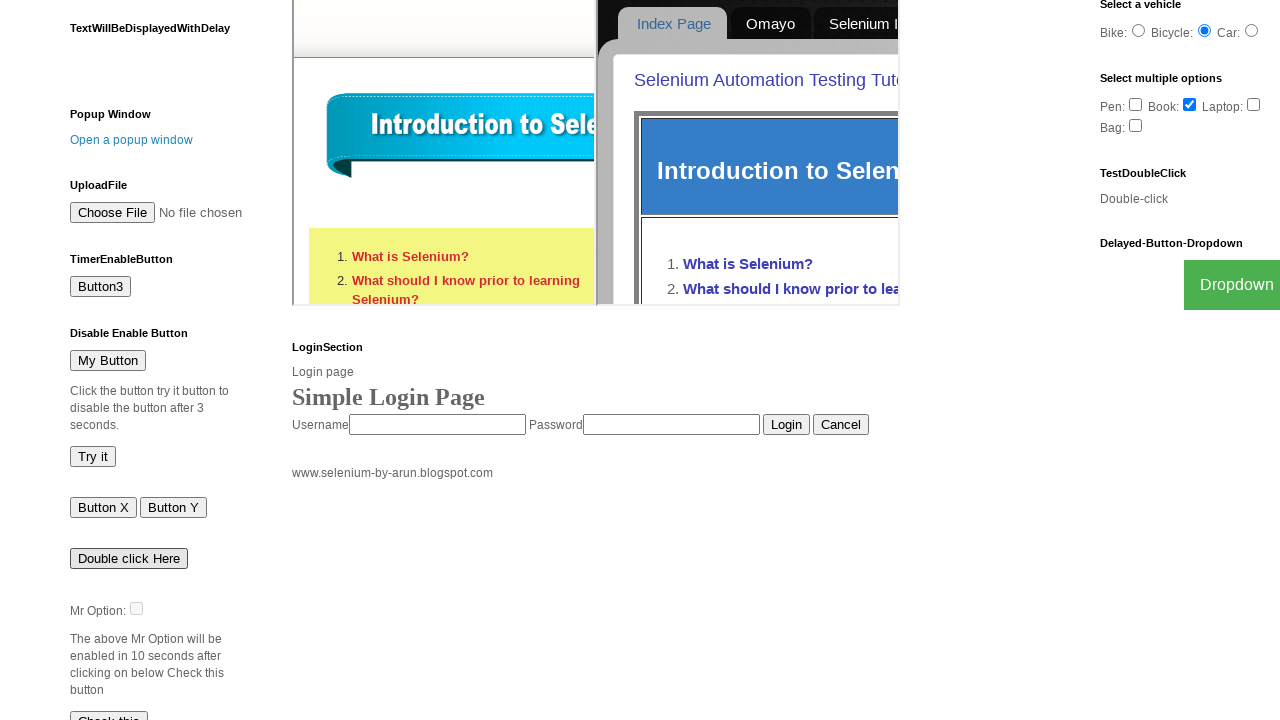